Tests explicit wait by clicking a reveal button, waiting for an element to become visible, then filling it with text

Starting URL: https://www.selenium.dev/selenium/web/dynamic.html

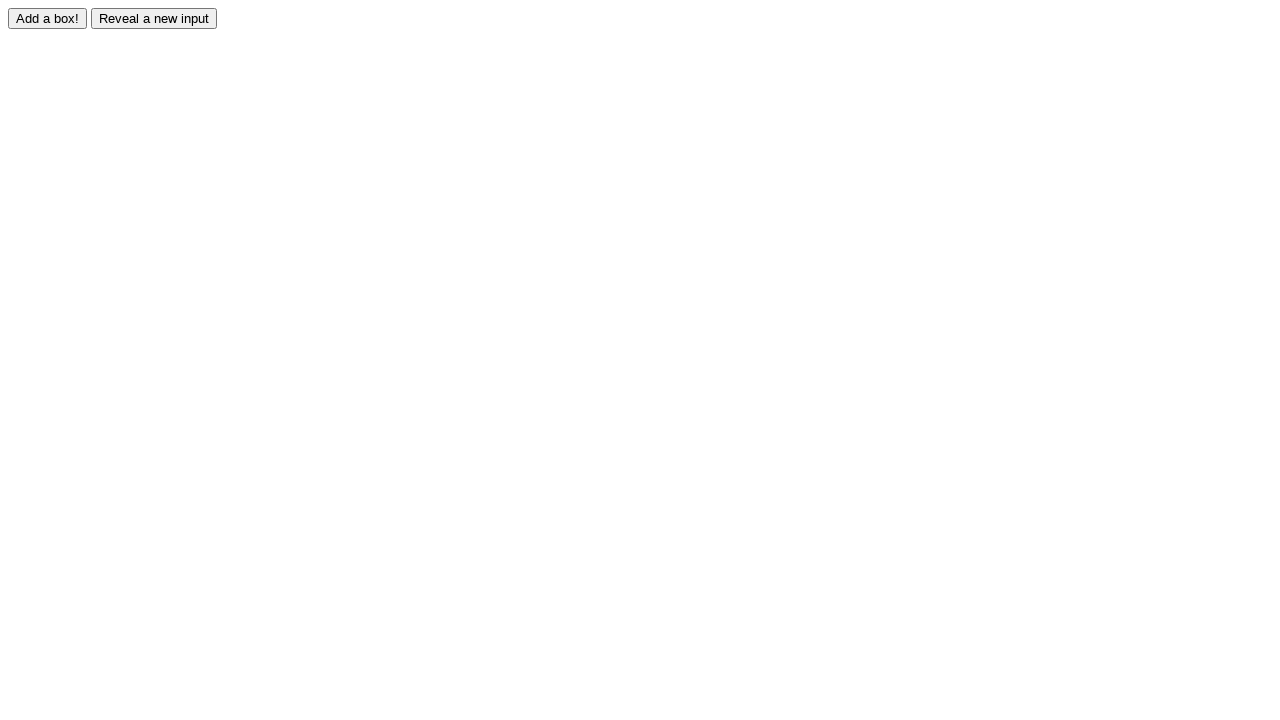

Clicked reveal button to make hidden element visible at (154, 18) on #reveal
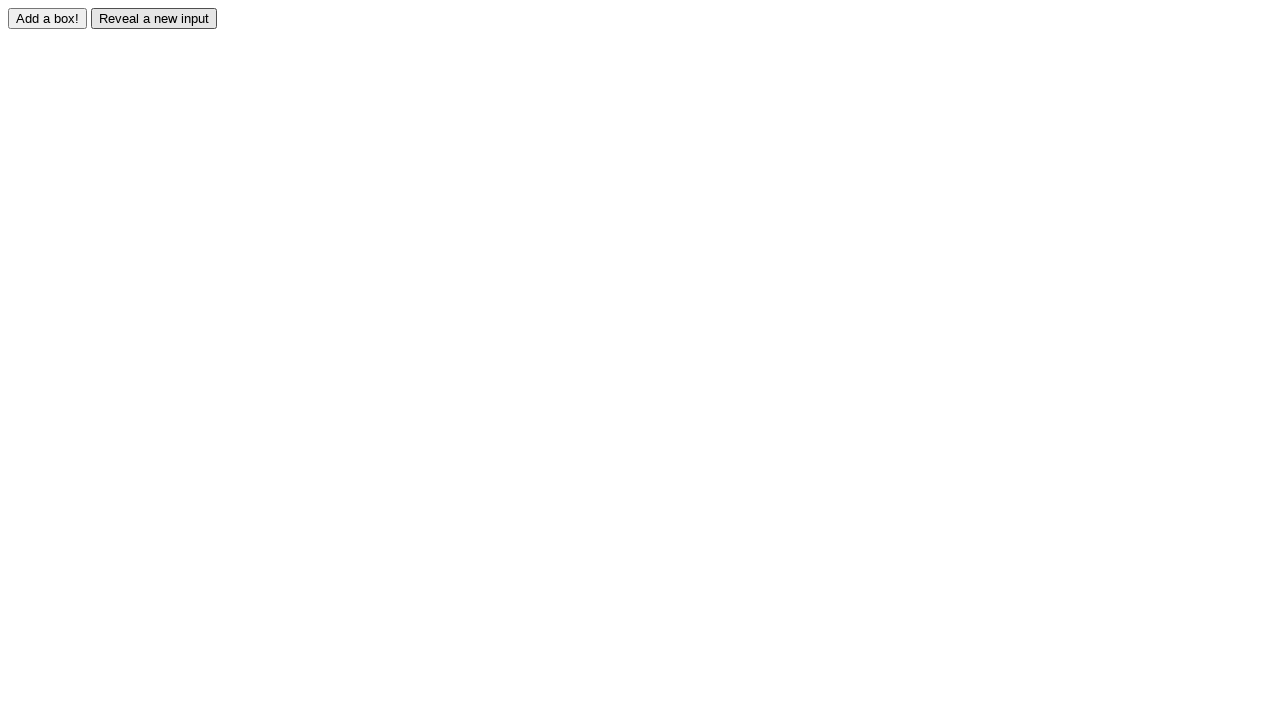

Waited for revealed element to become visible
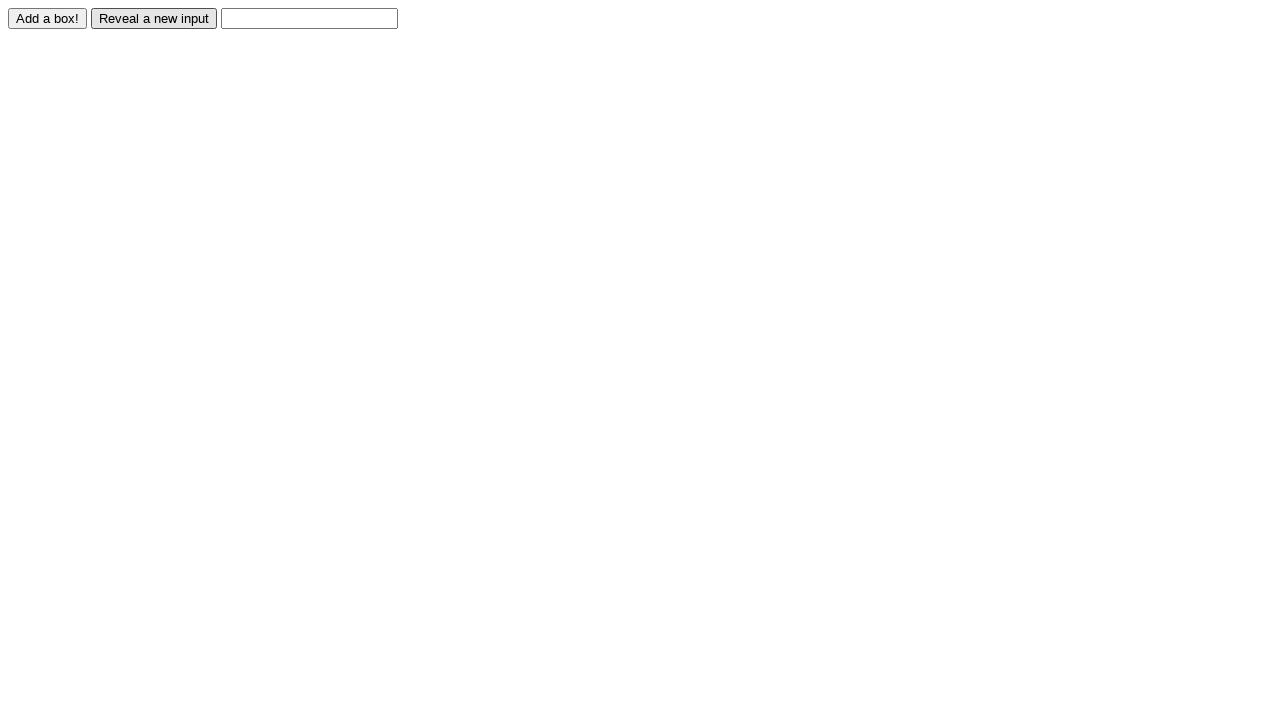

Filled revealed input field with 'Displayed' on #revealed
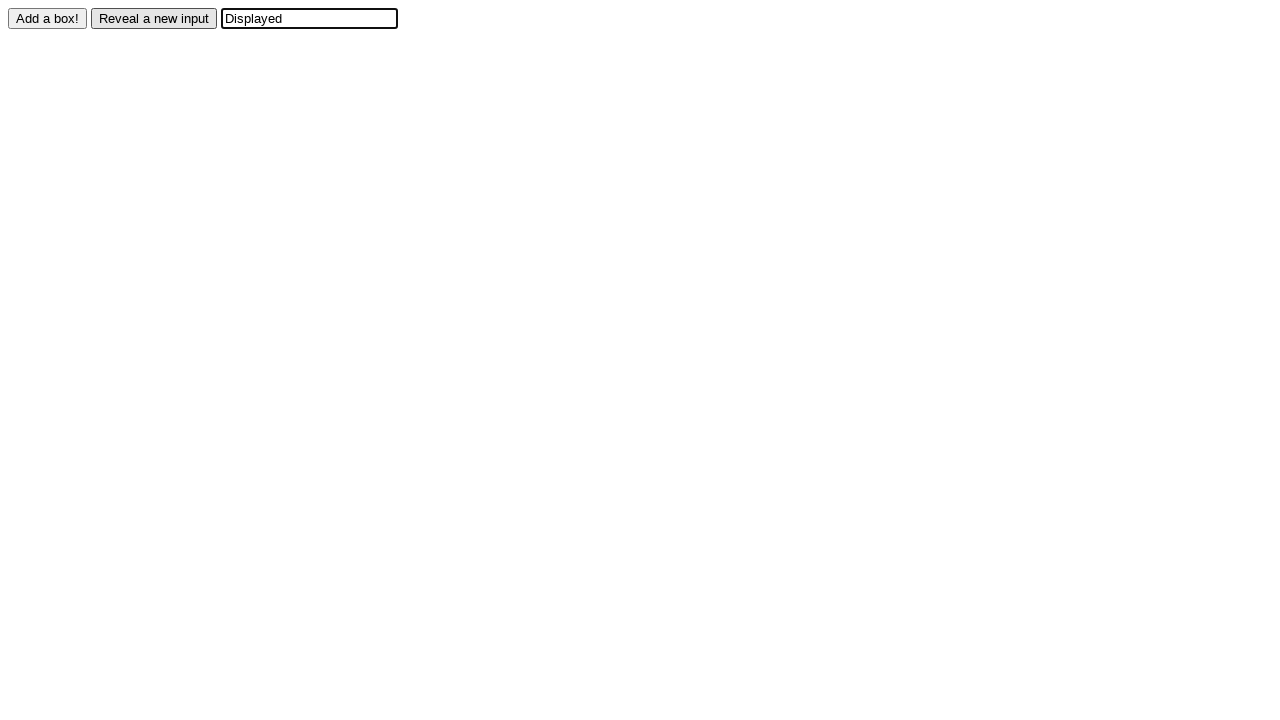

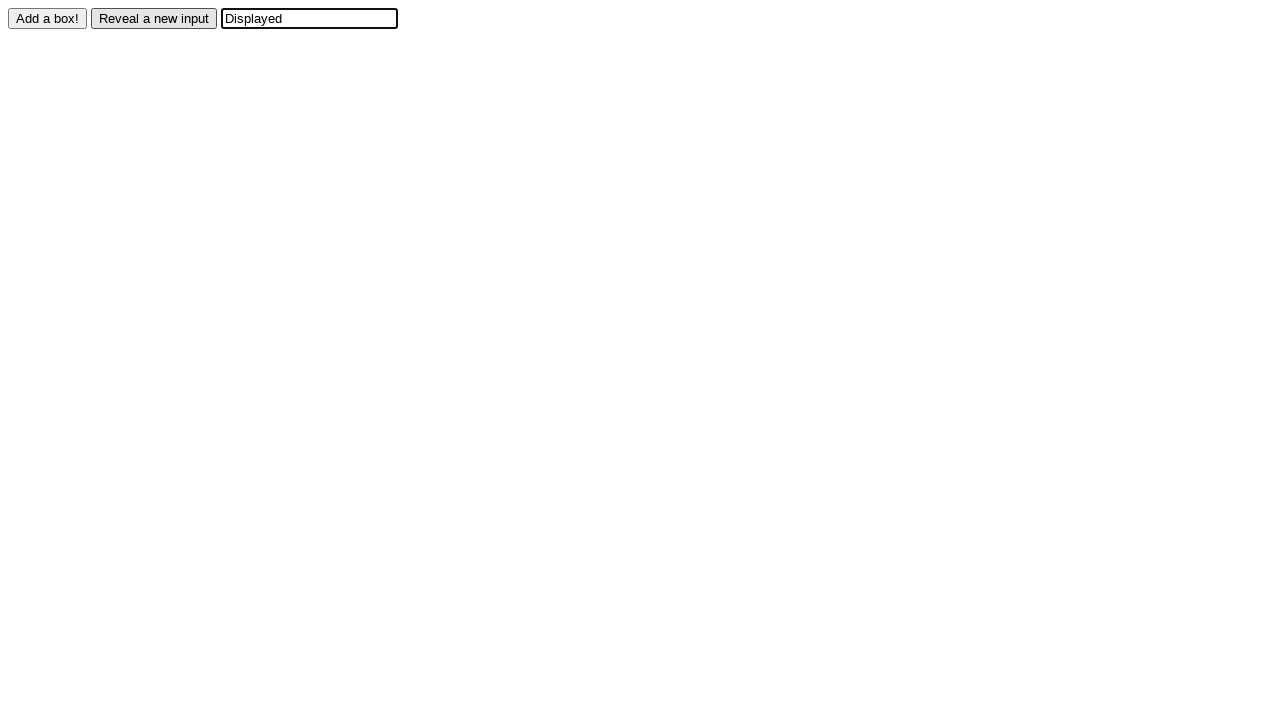